Tests the ATUM gRNA design tool by selecting a genome (Saccharomyces cerevisiae), choosing wild-type Cas9, specifying a chromosomal region, and searching for guide RNAs.

Starting URL: https://atum.bio/eCommerce/cas9/input

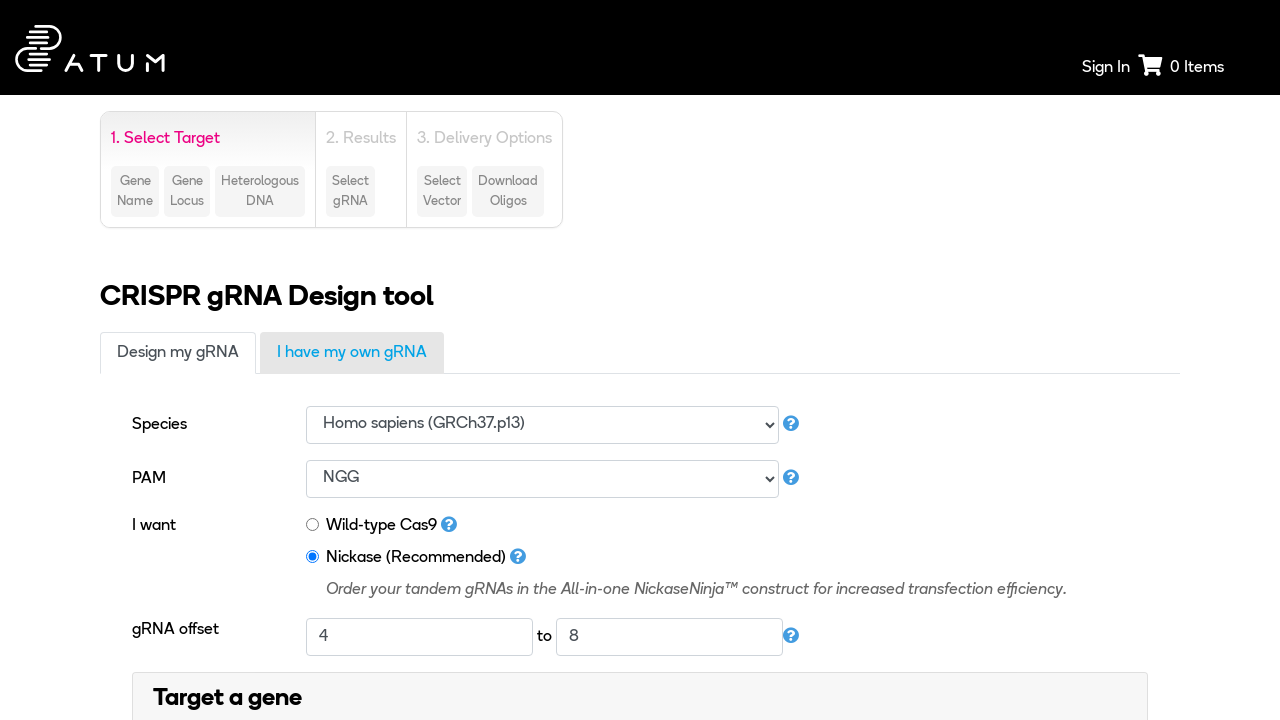

Selected Saccharomyces cerevisiae S288C genome from dropdown on #genomeId
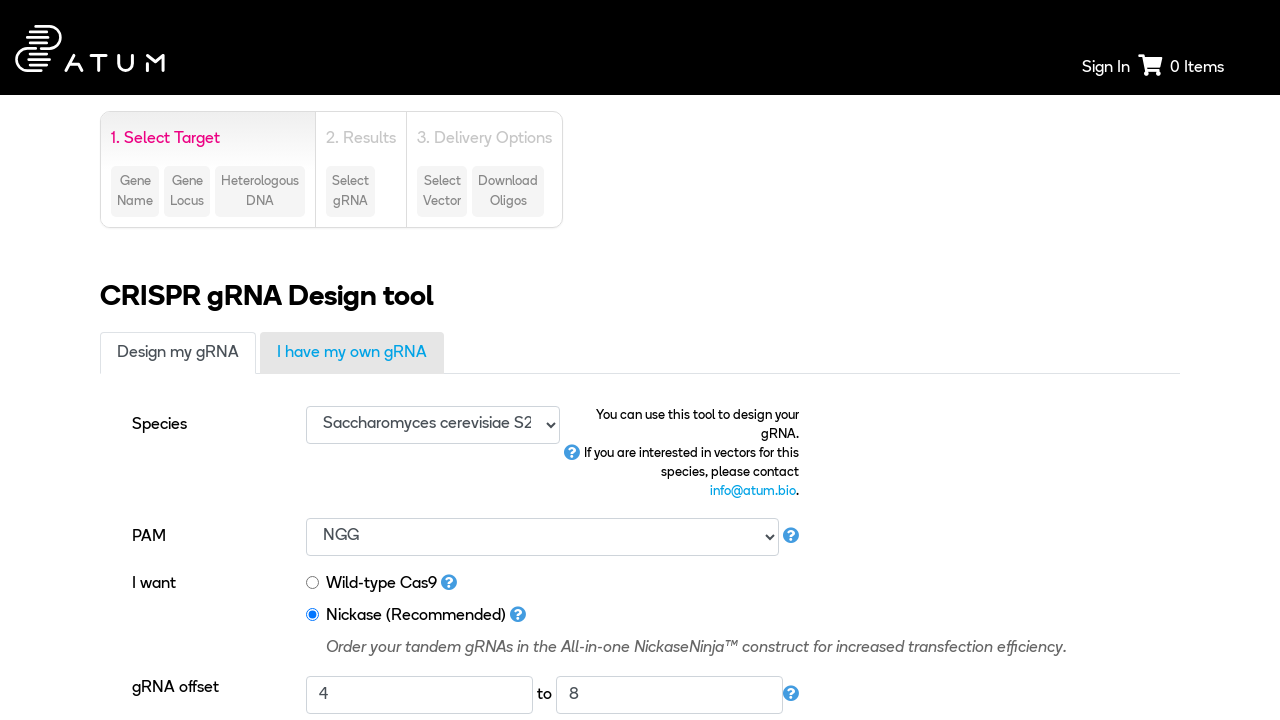

Selected wild-type Cas9 option at (313, 583) on #cas9SearchType1
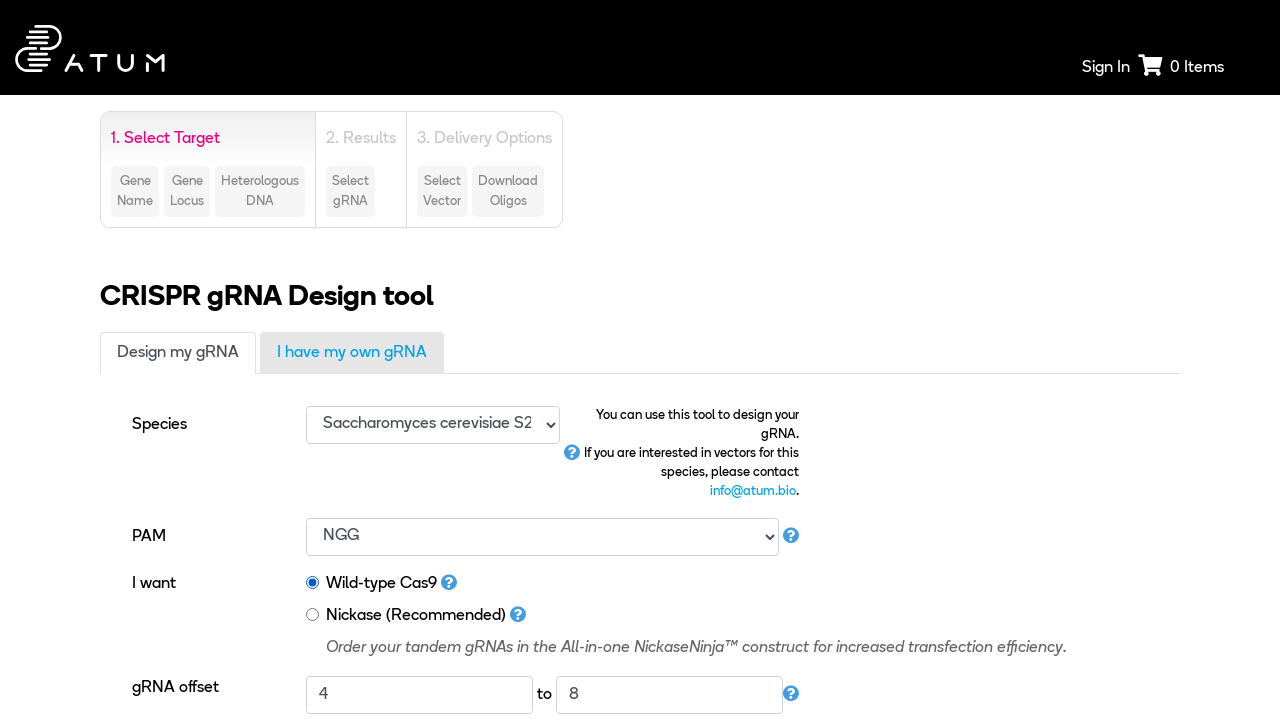

Target Gene section selector is available
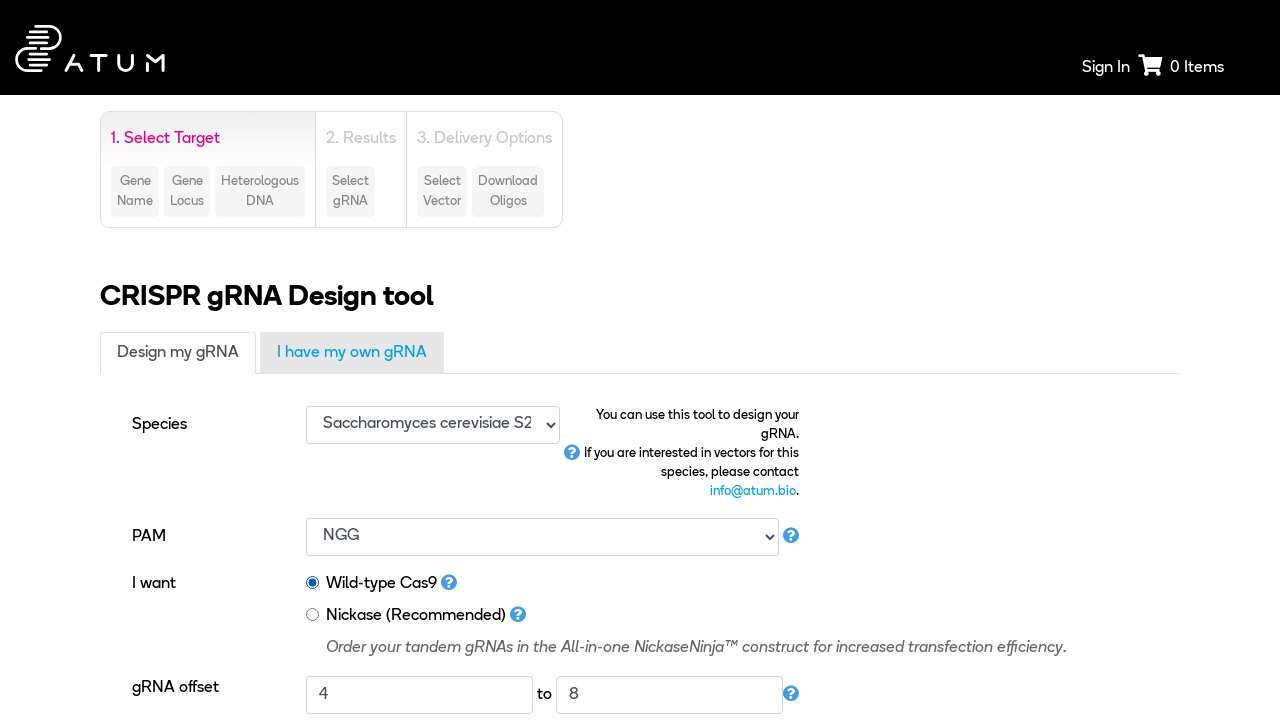

Clicked to open Target Gene section at (640, 361) on xpath=/html/body/div[1]/div[2]/div/div/div[1]/div/div[2]/form/div/div[1]/div[5]/
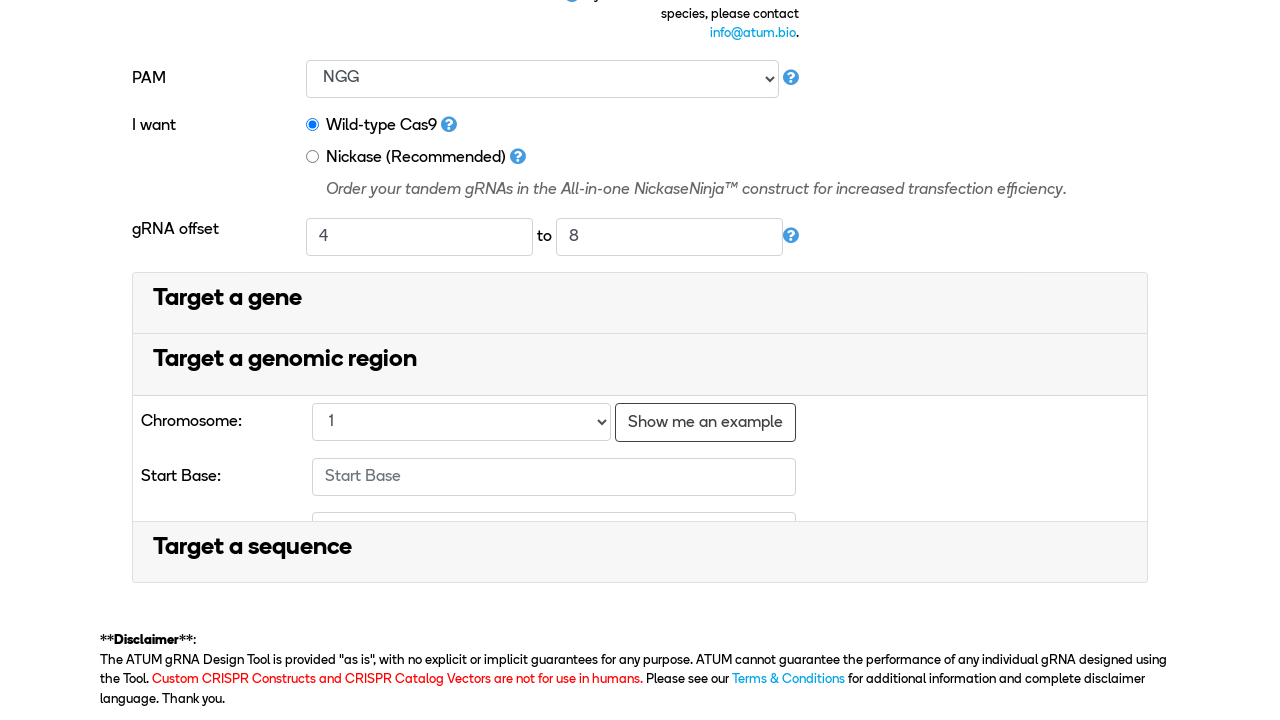

Selected chromosome 5 from dropdown on #chromosomeId
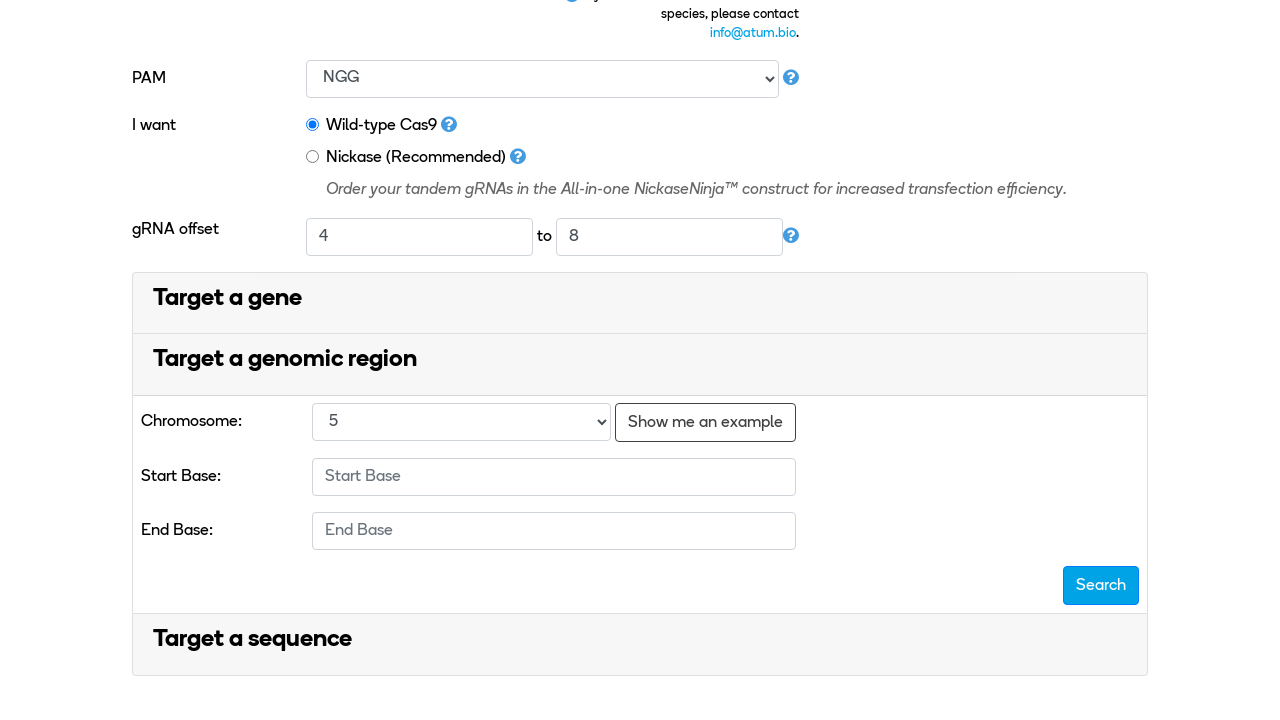

Entered start base position 31694 on input[name='startBase']
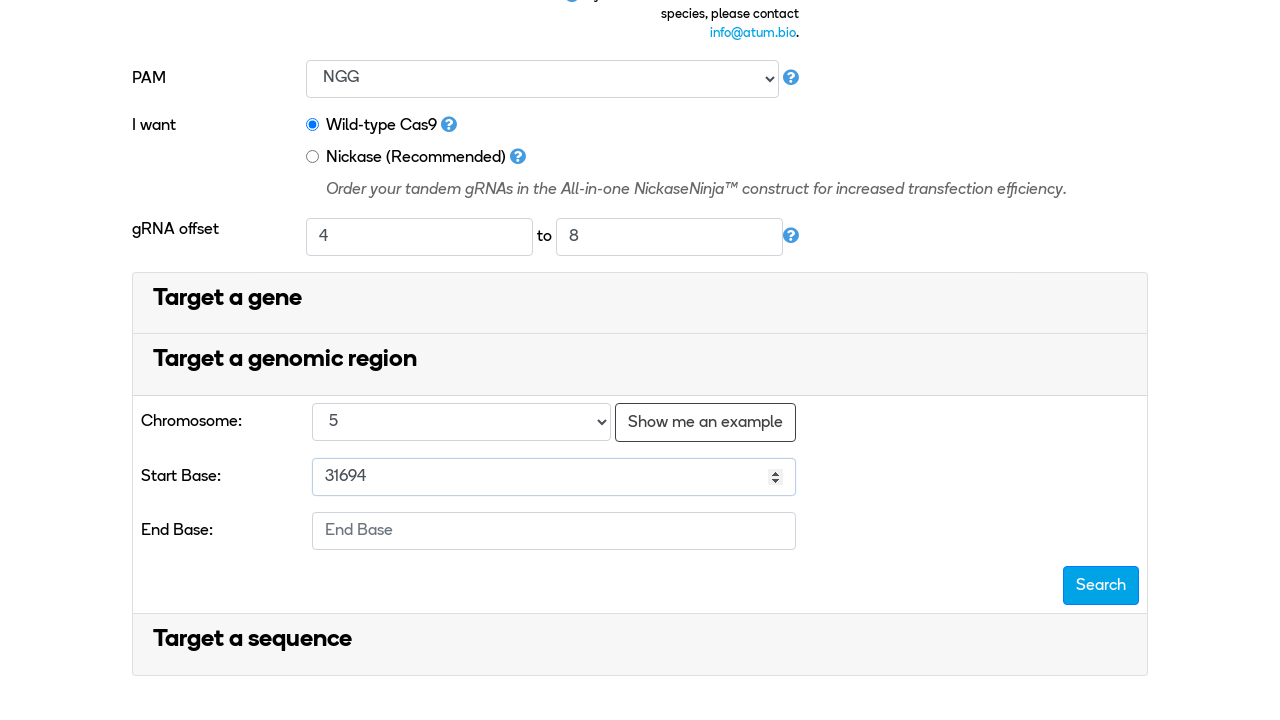

Entered end base position 33466 on input[name='endBase']
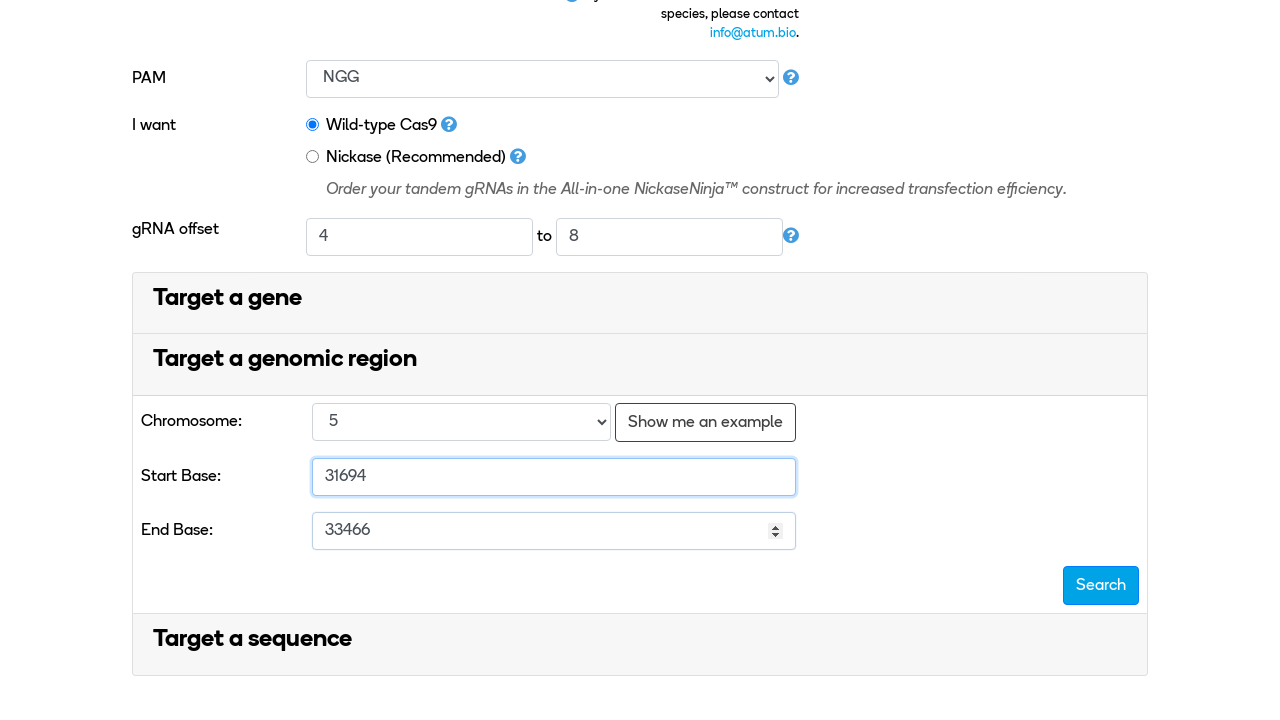

Search for guides button is available
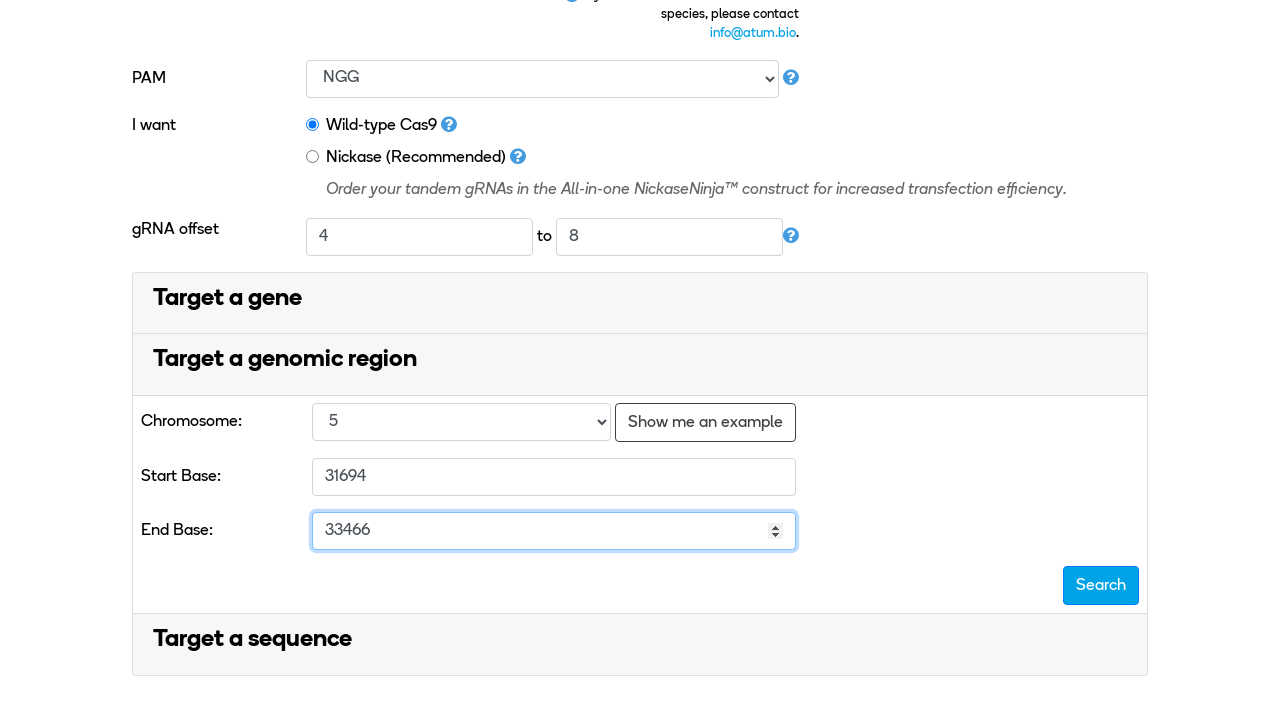

Clicked search for guides button to initiate gRNA search at (1101, 586) on xpath=/html/body/div[1]/div[2]/div/div/div[1]/div/div[2]/form/div/div[1]/div[5]/
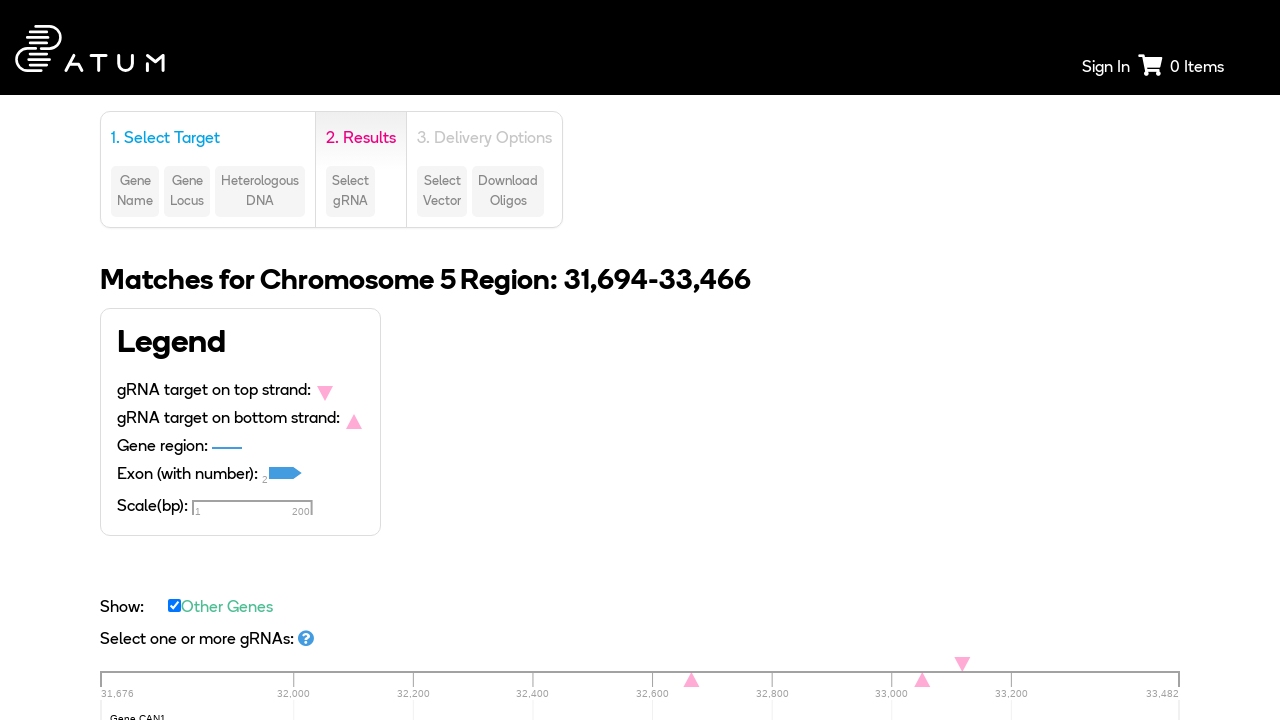

Continue button is available
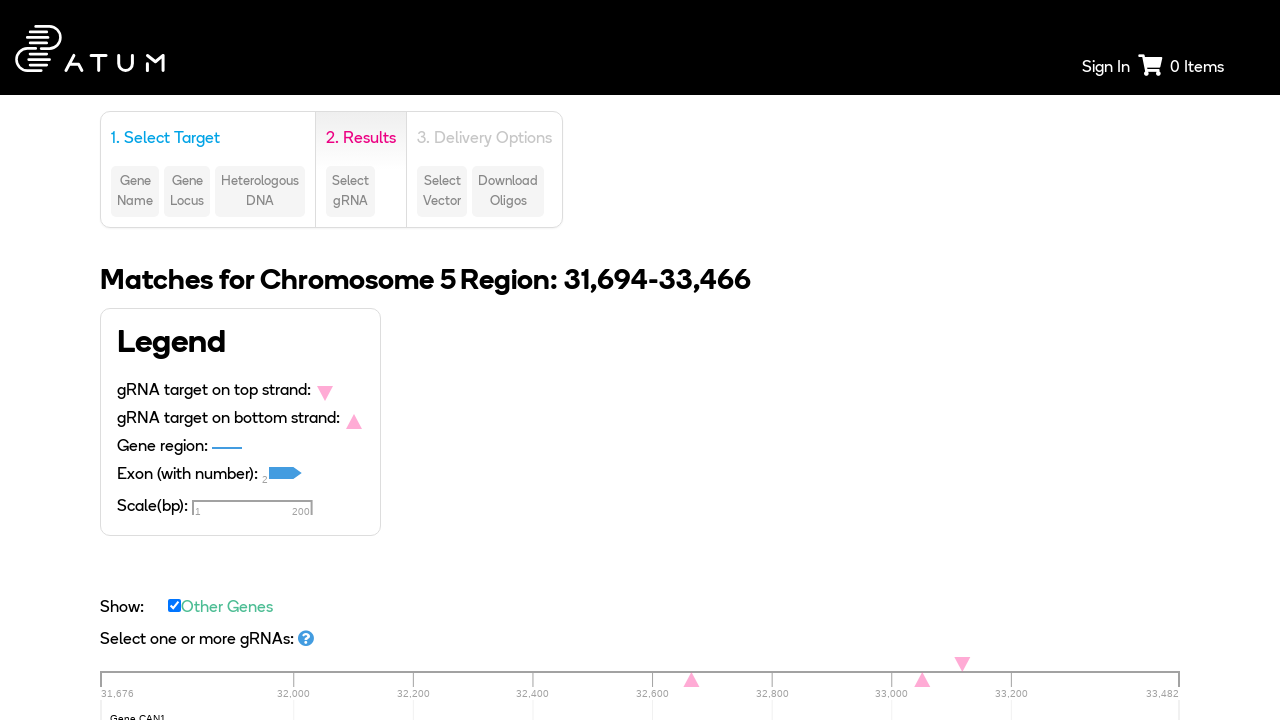

Clicked Continue button to proceed to results at (1134, 360) on xpath=/html/body/div[1]/div[2]/div/div/div[1]/div[3]/div/form/div[3]/div[2]/butt
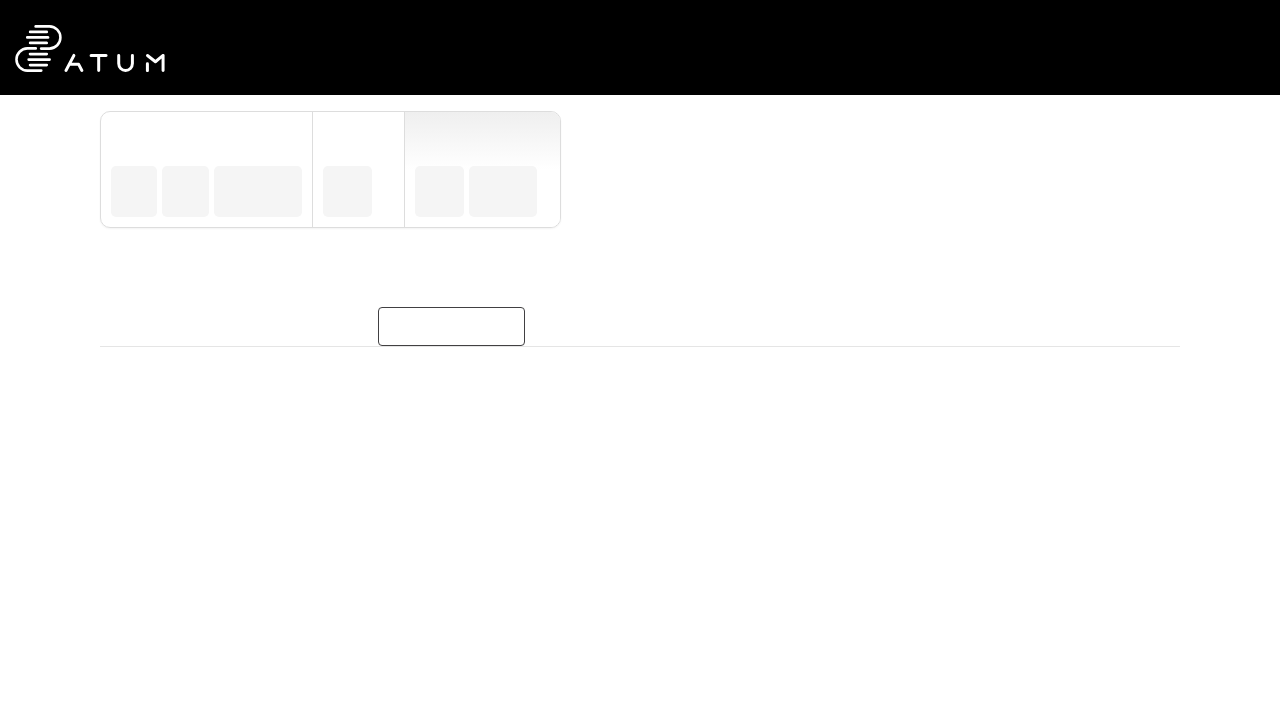

Results page loaded with guide RNA results
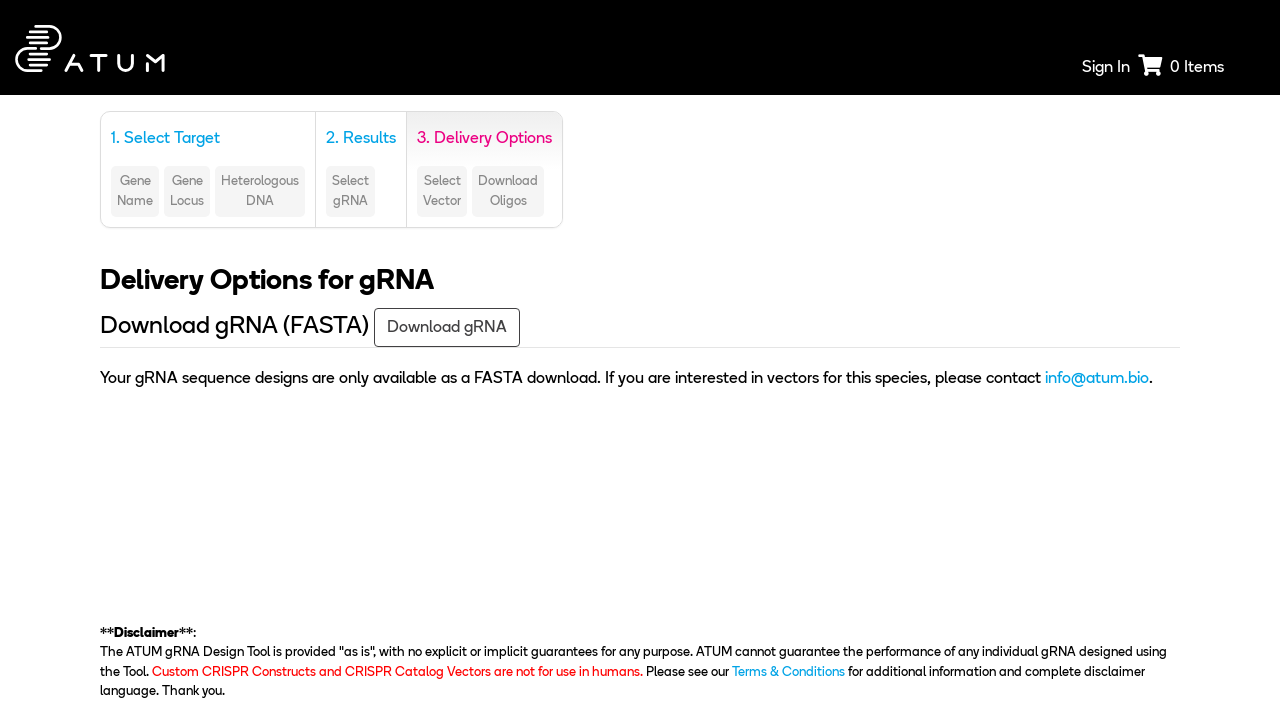

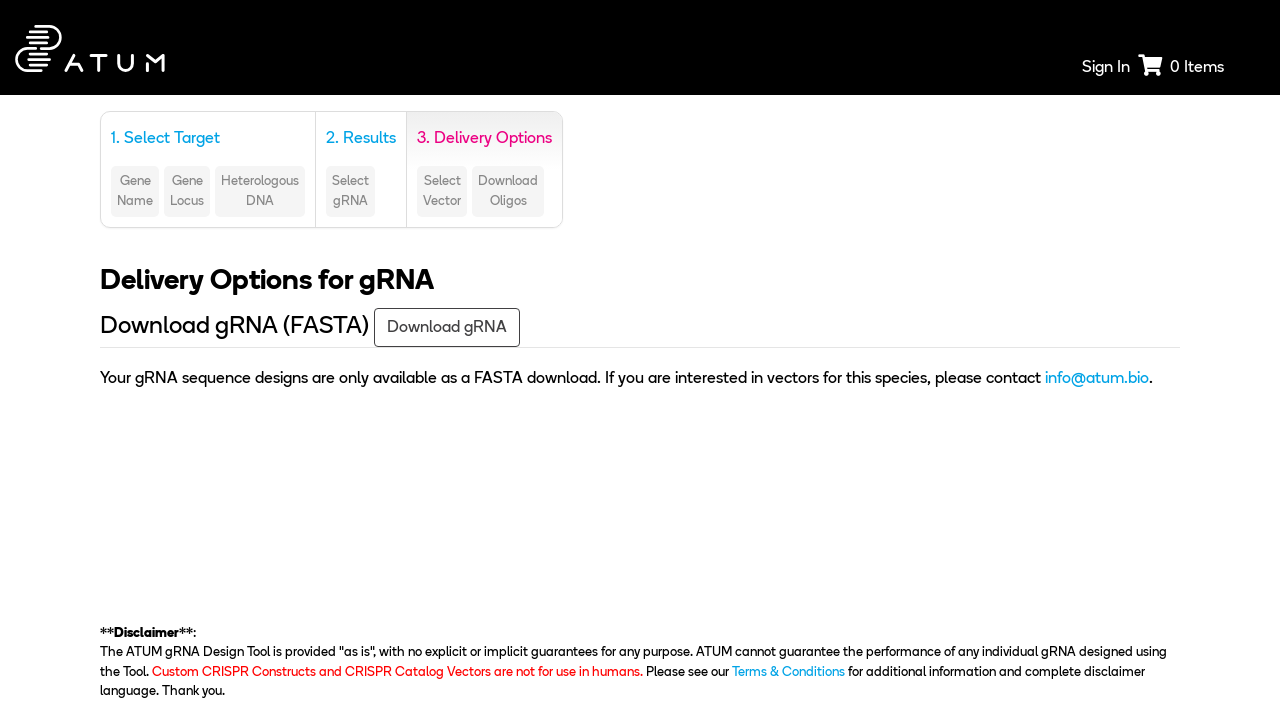